Tests button interactions including double-click, right-click (context click), and regular click actions.

Starting URL: https://demoqa.com/elements

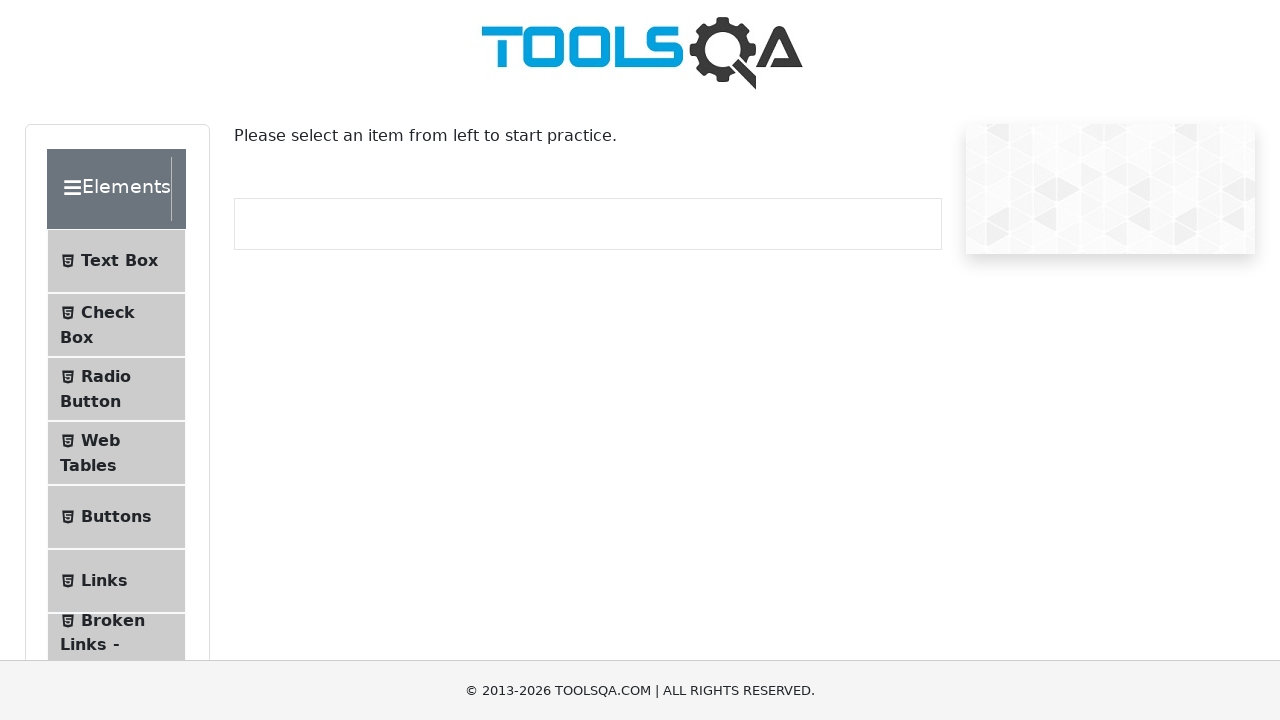

Clicked on Buttons menu item at (116, 517) on xpath=//span[text()='Buttons']
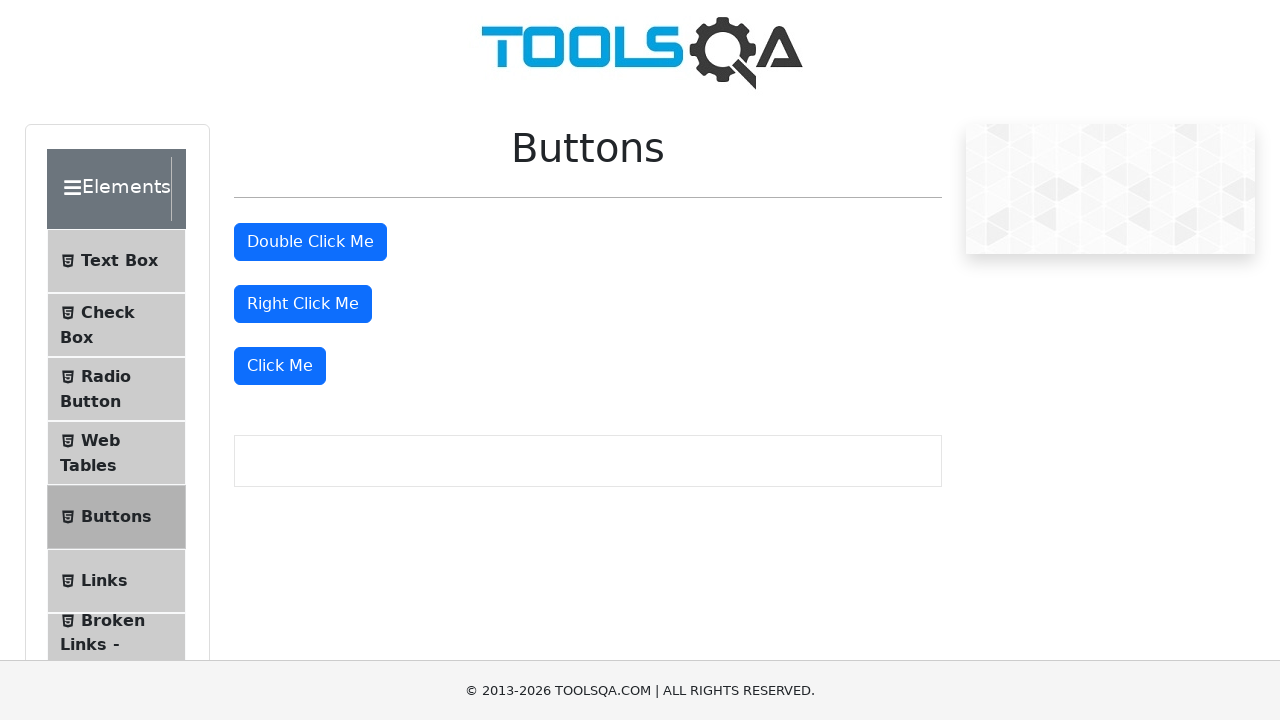

Double-clicked the double click button at (310, 242) on #doubleClickBtn
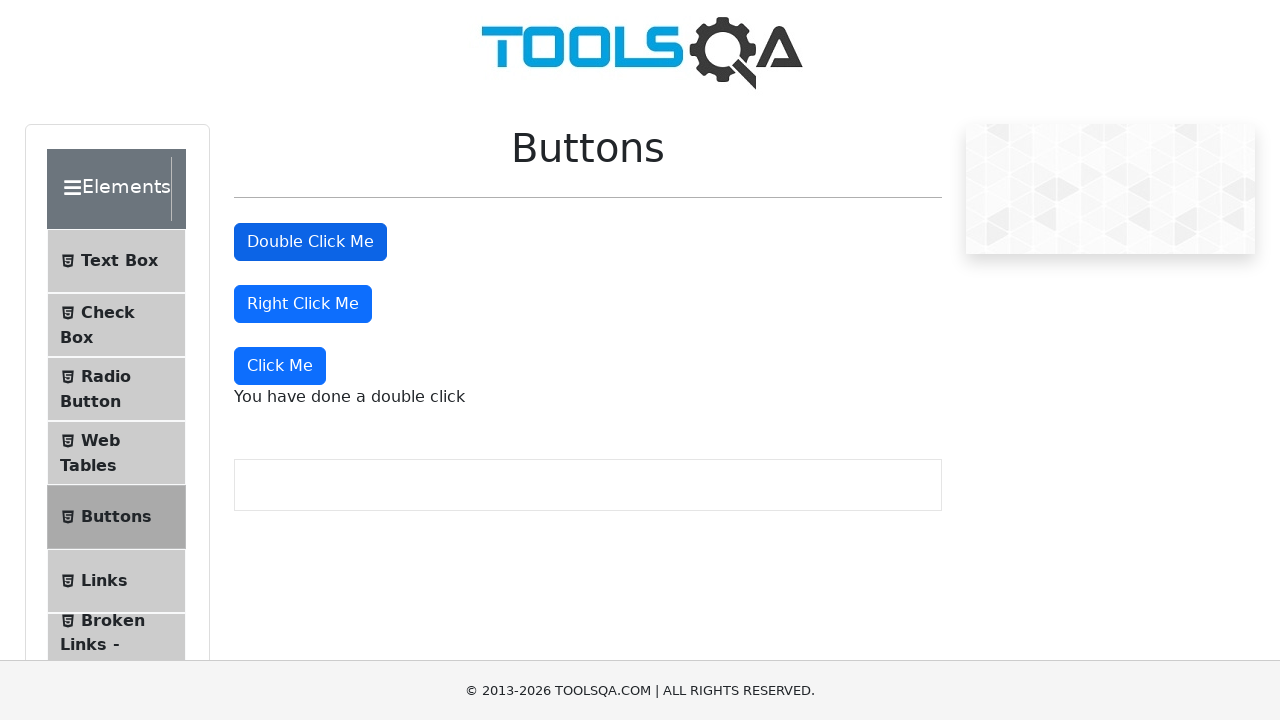

Right-clicked the right click button at (303, 304) on #rightClickBtn
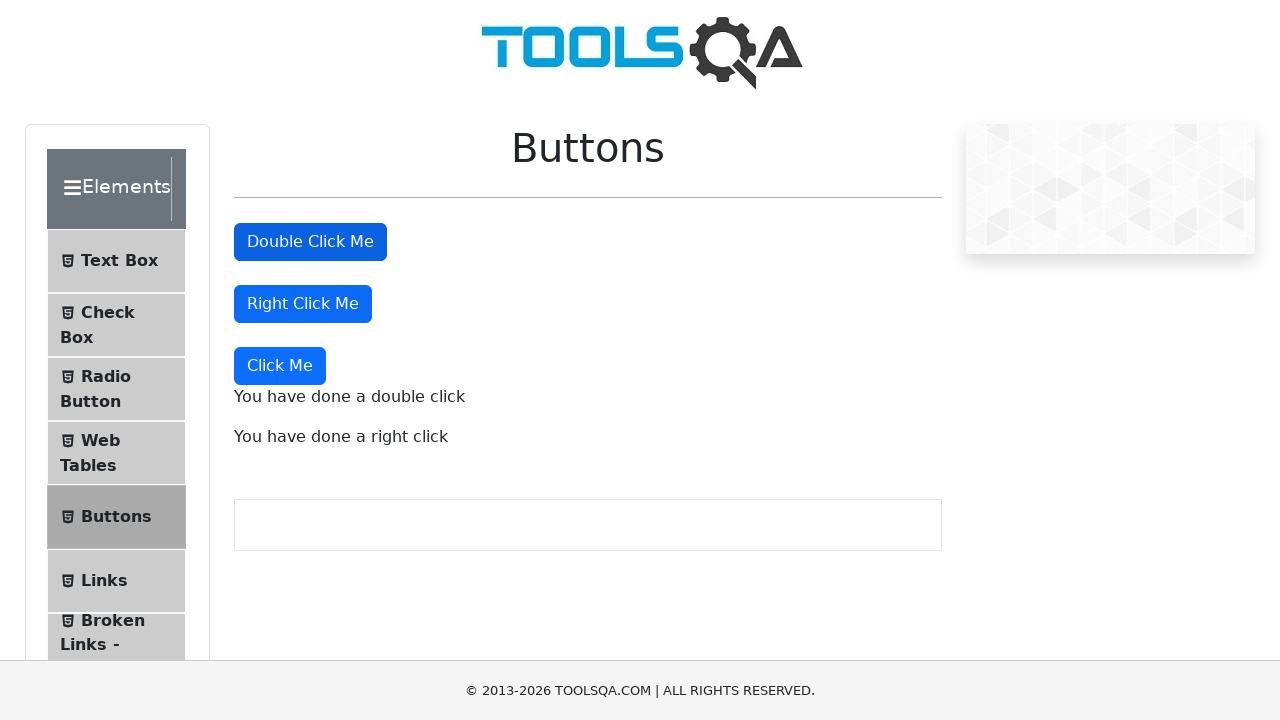

Scrolled down by 200 pixels
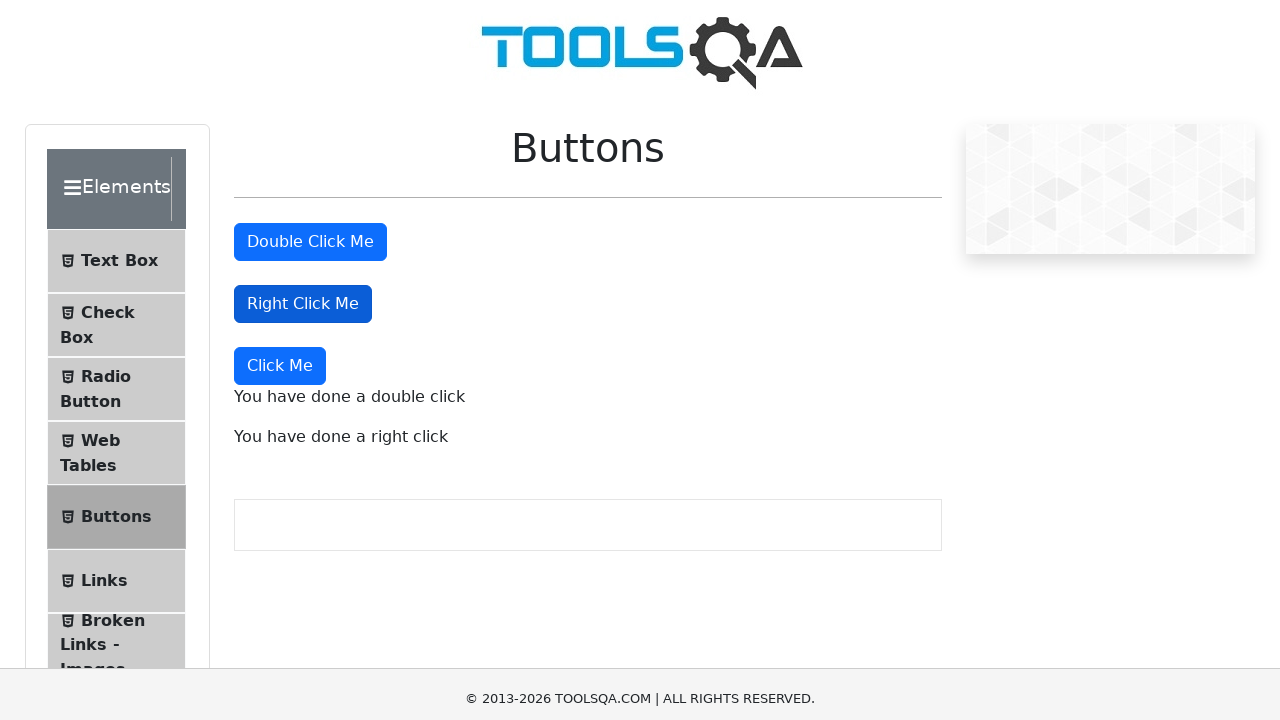

Clicked the Click Me button at (280, 166) on xpath=//button[text()='Click Me']
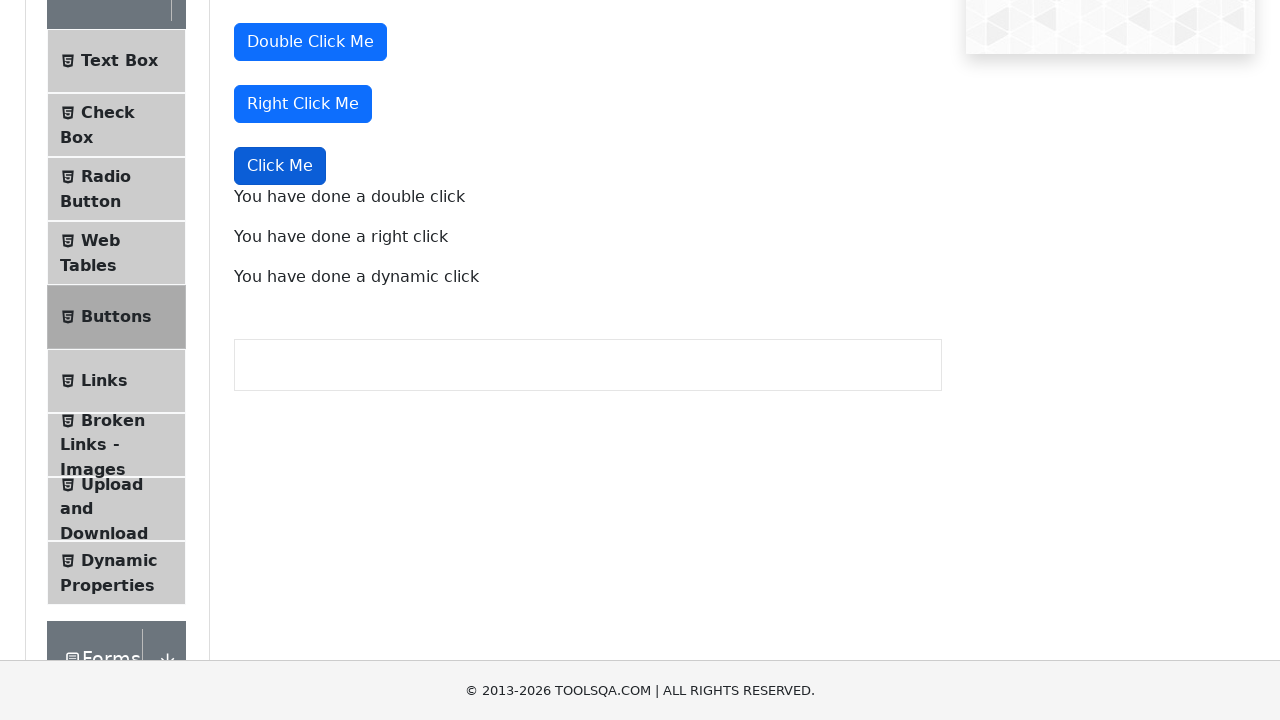

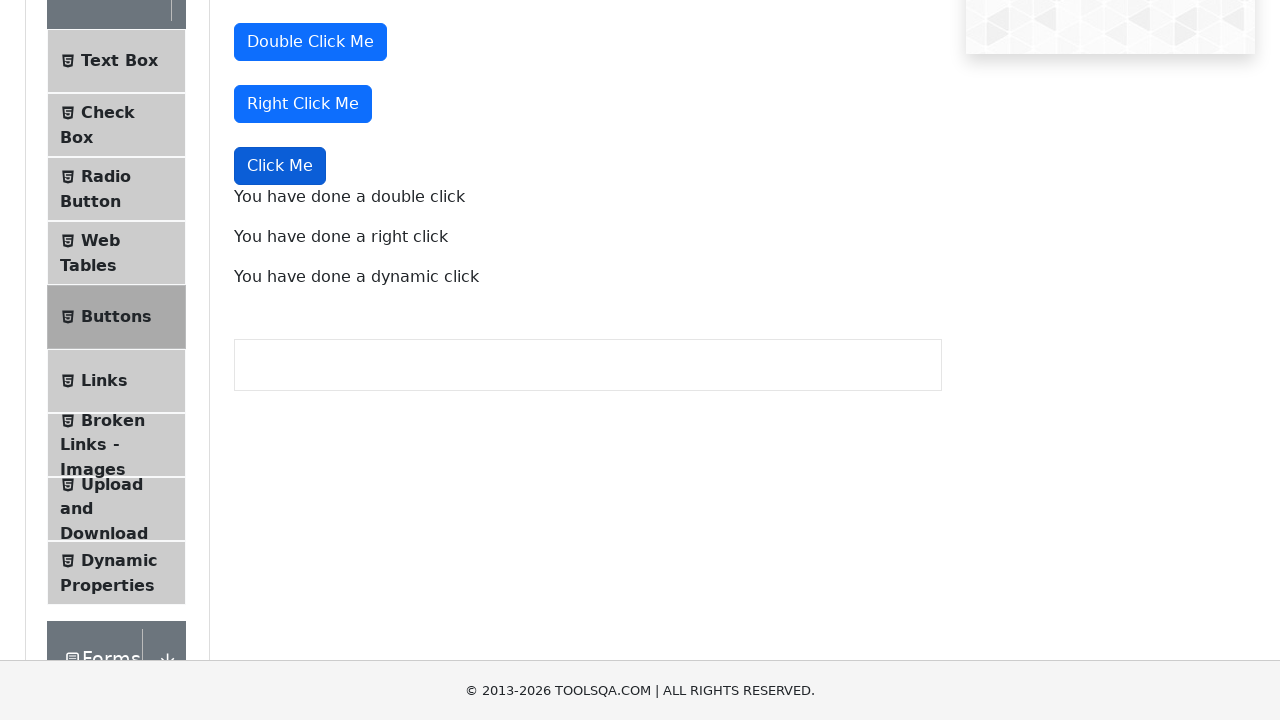